Tests pressing the space key on a specific element and verifies the page displays the correct key press result.

Starting URL: http://the-internet.herokuapp.com/key_presses

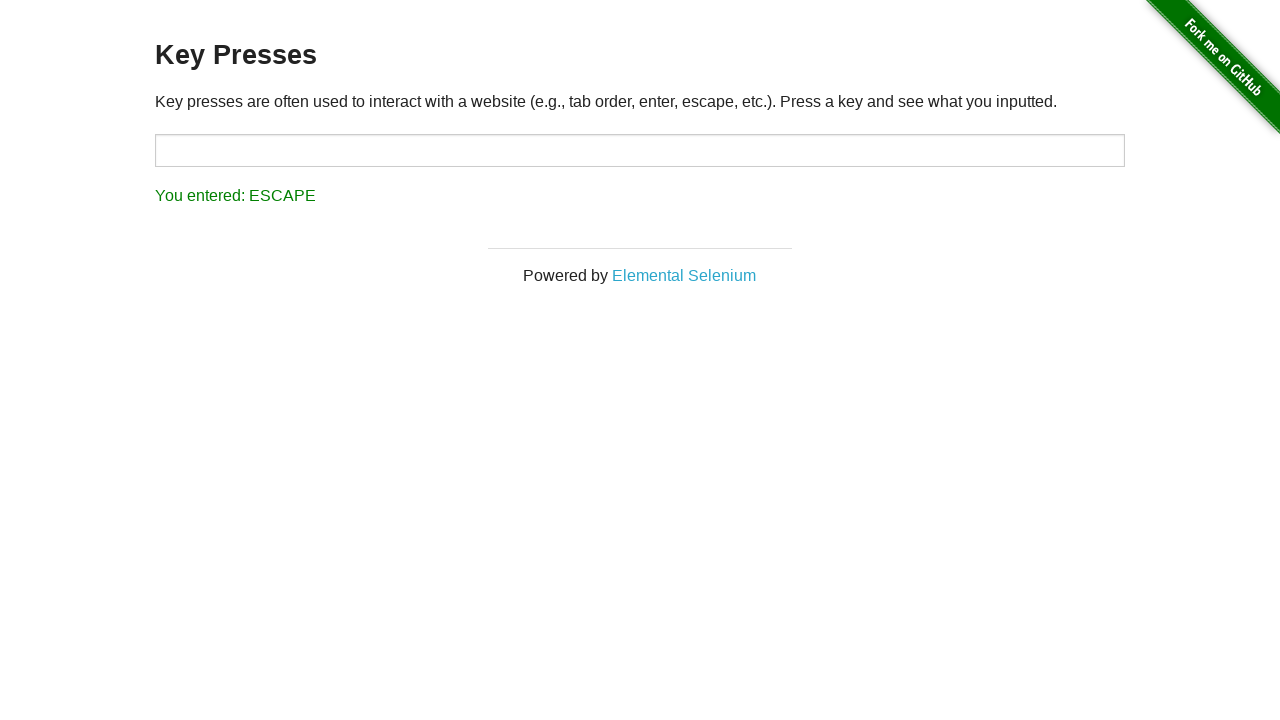

Pressed space key on target element on #target
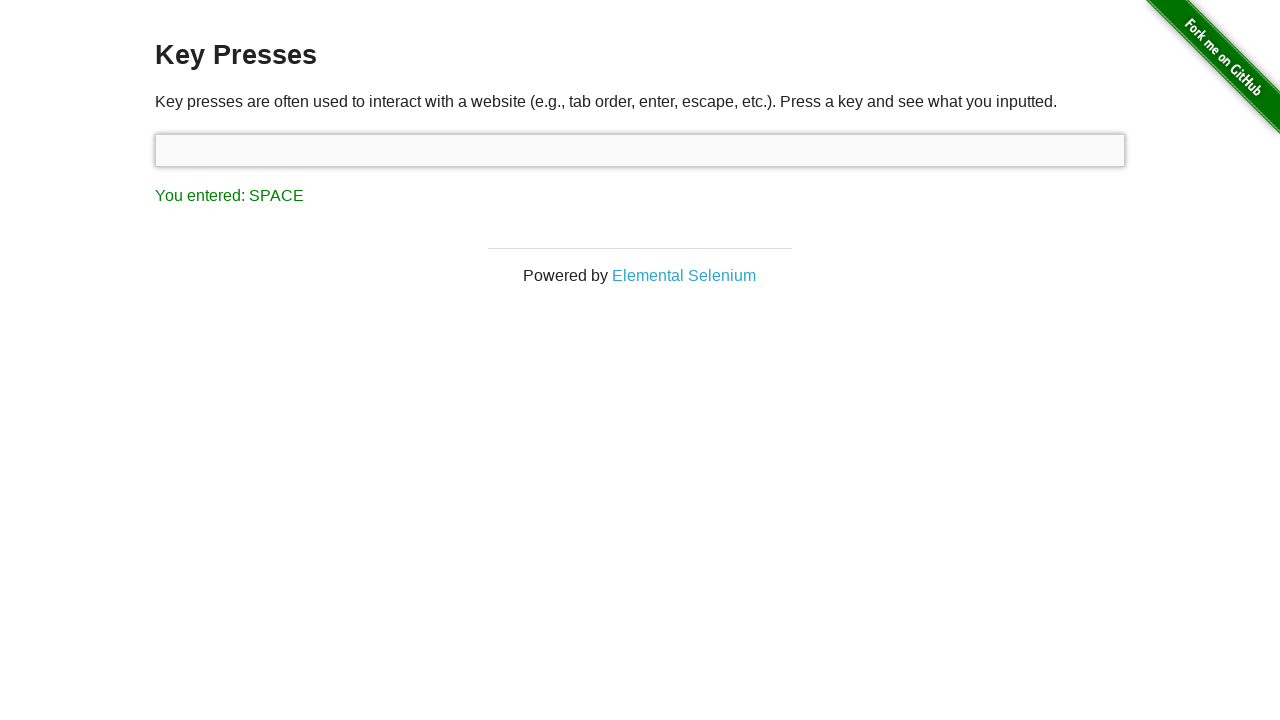

Result element loaded on page
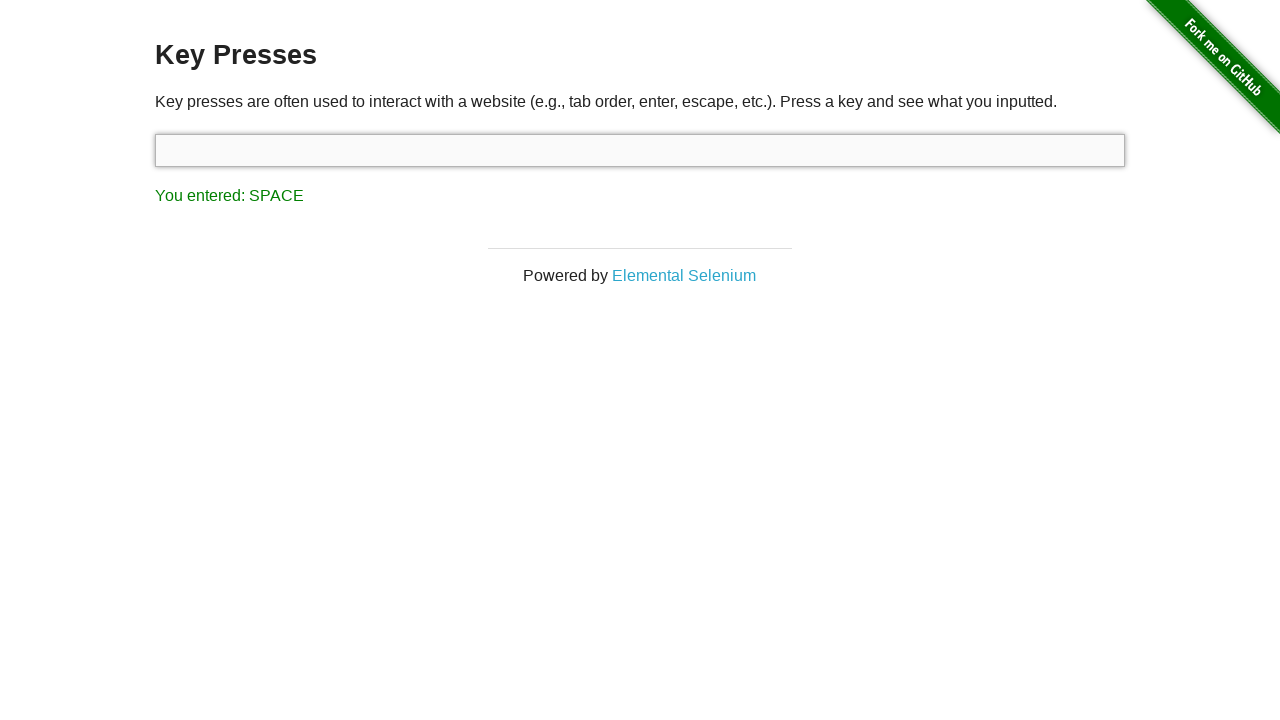

Retrieved result text: 'You entered: SPACE'
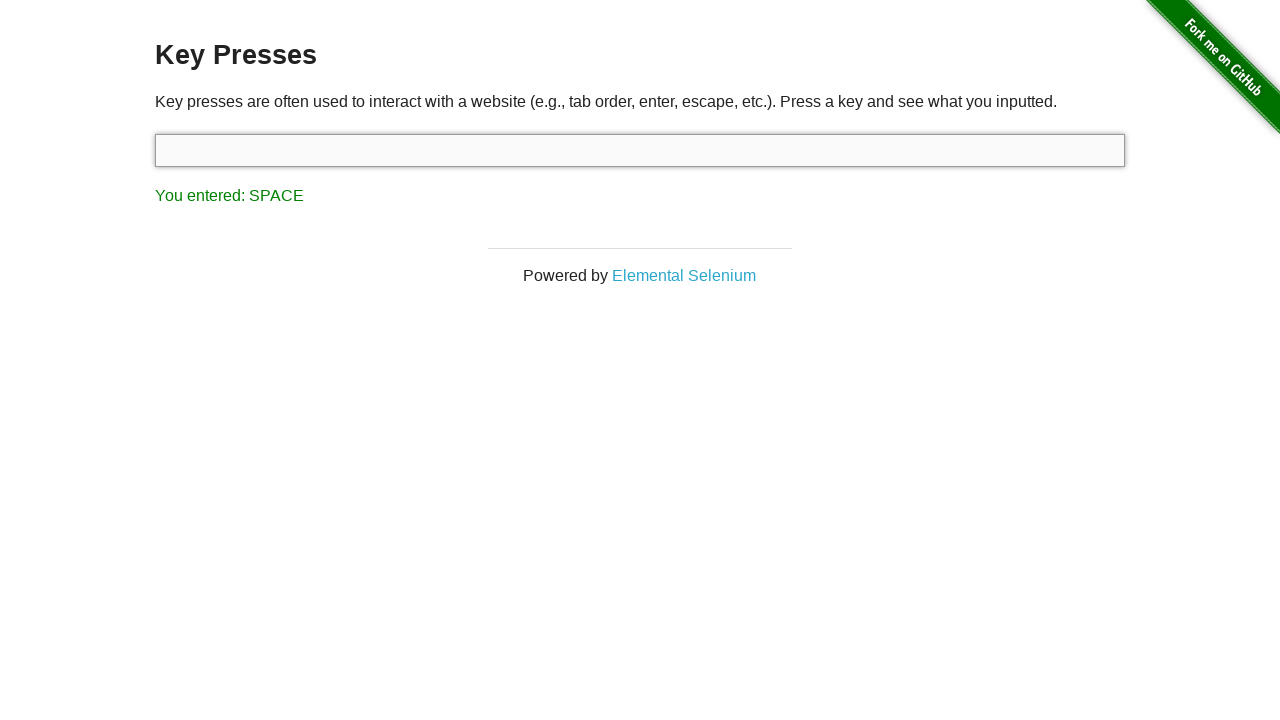

Assertion passed: result text matches expected 'You entered: SPACE'
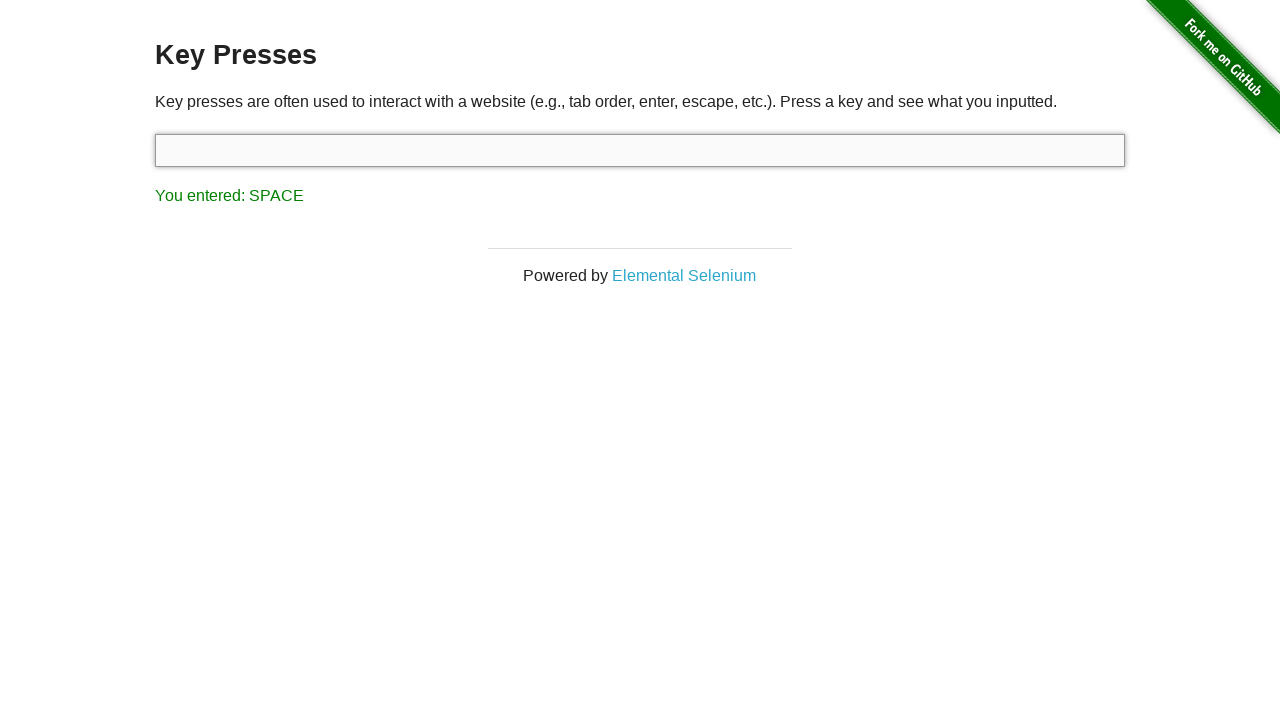

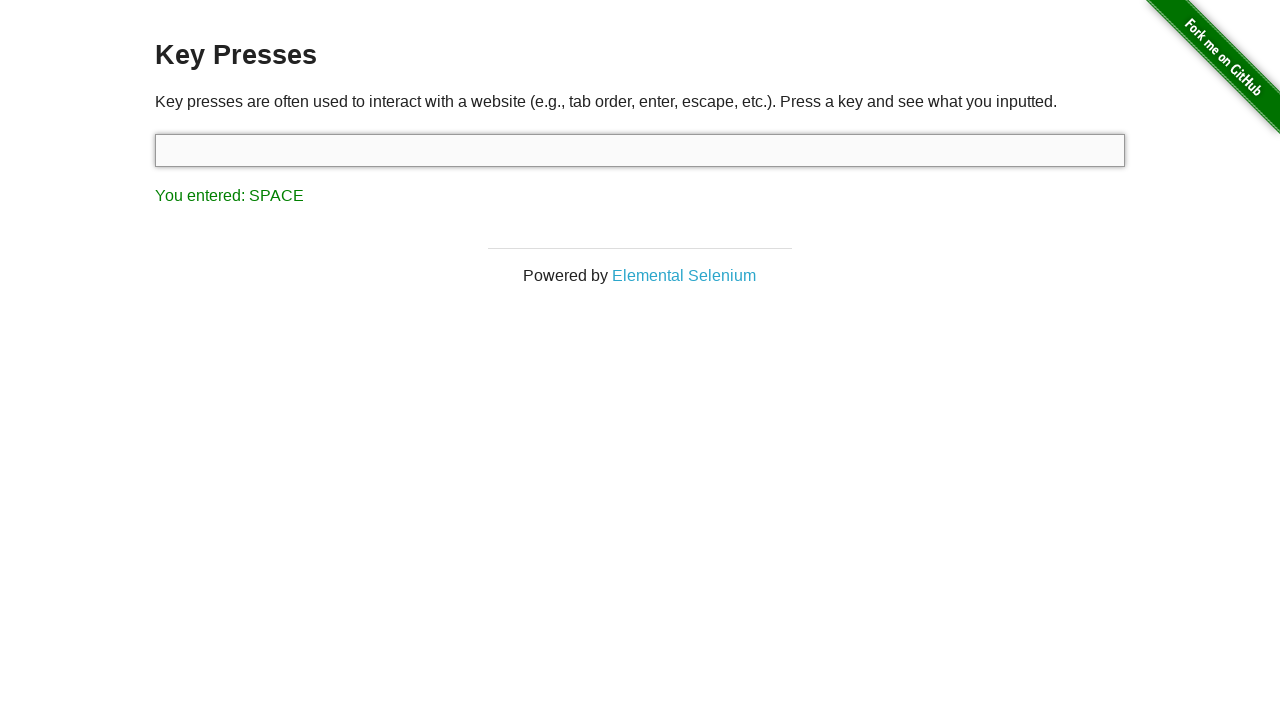